Tests various form controls and UI interactions on a demo testing website including alerts, text inputs, radio buttons, dropdowns, checkboxes, and table interactions

Starting URL: https://trytestingthis.netlify.app/

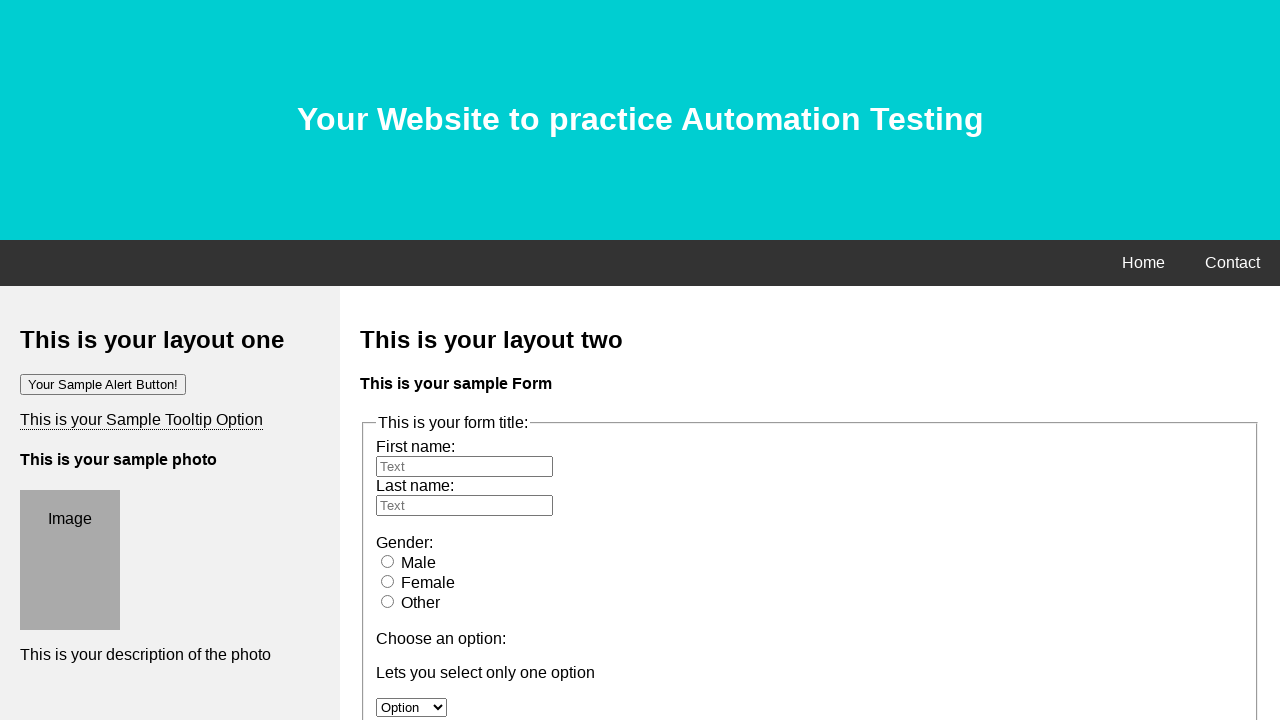

Clicked alert button at (103, 384) on button:has-text('Your Sample Alert Button')
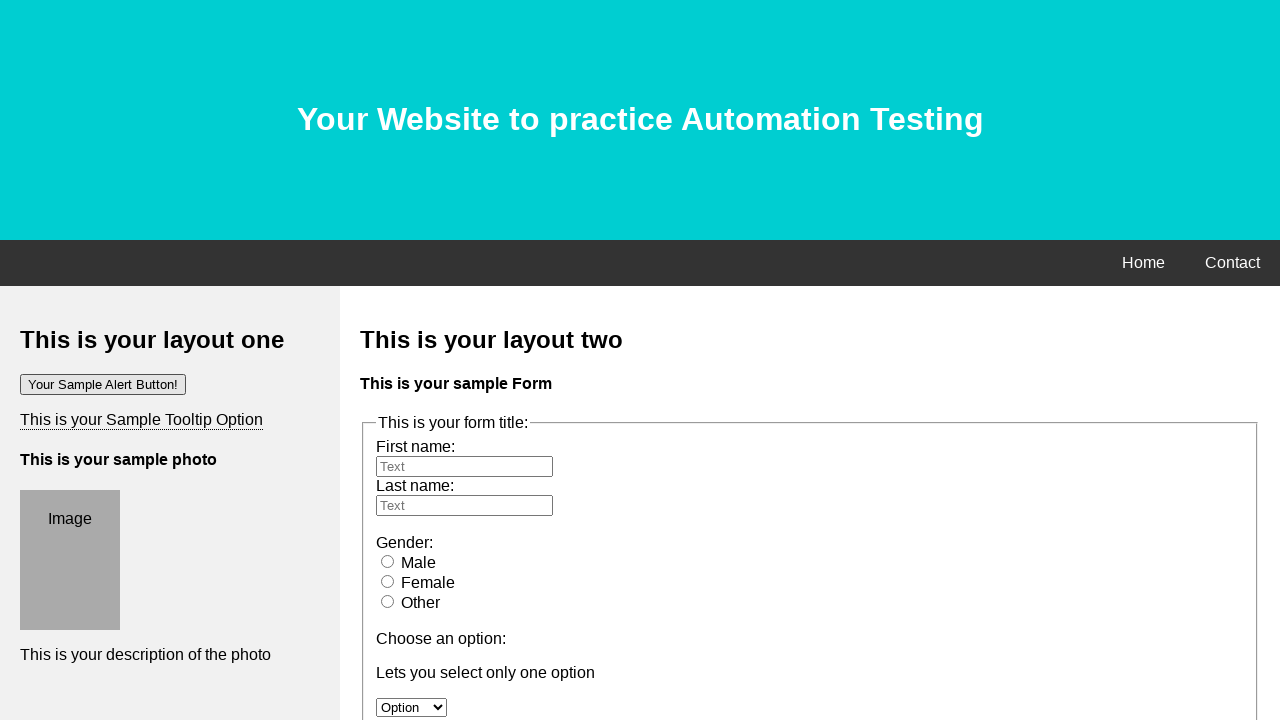

Alert dialog accepted
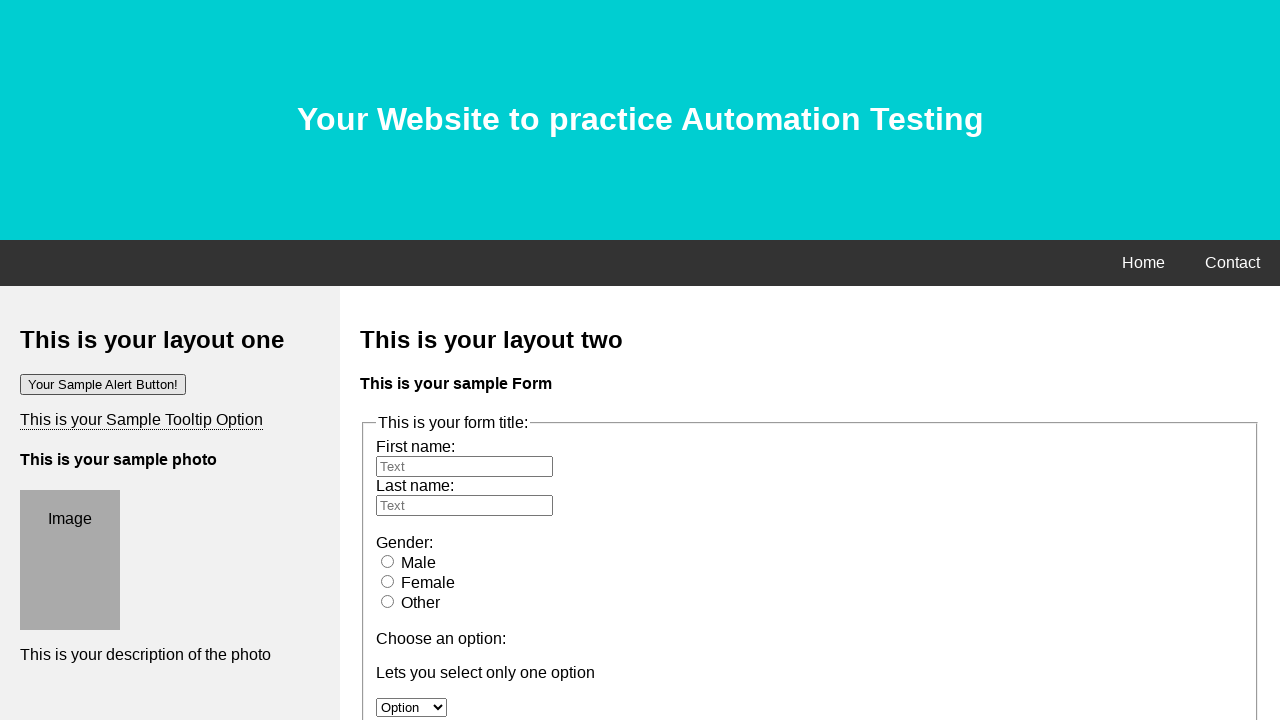

Filled first name field with 'Raghav' on input[name='fname']
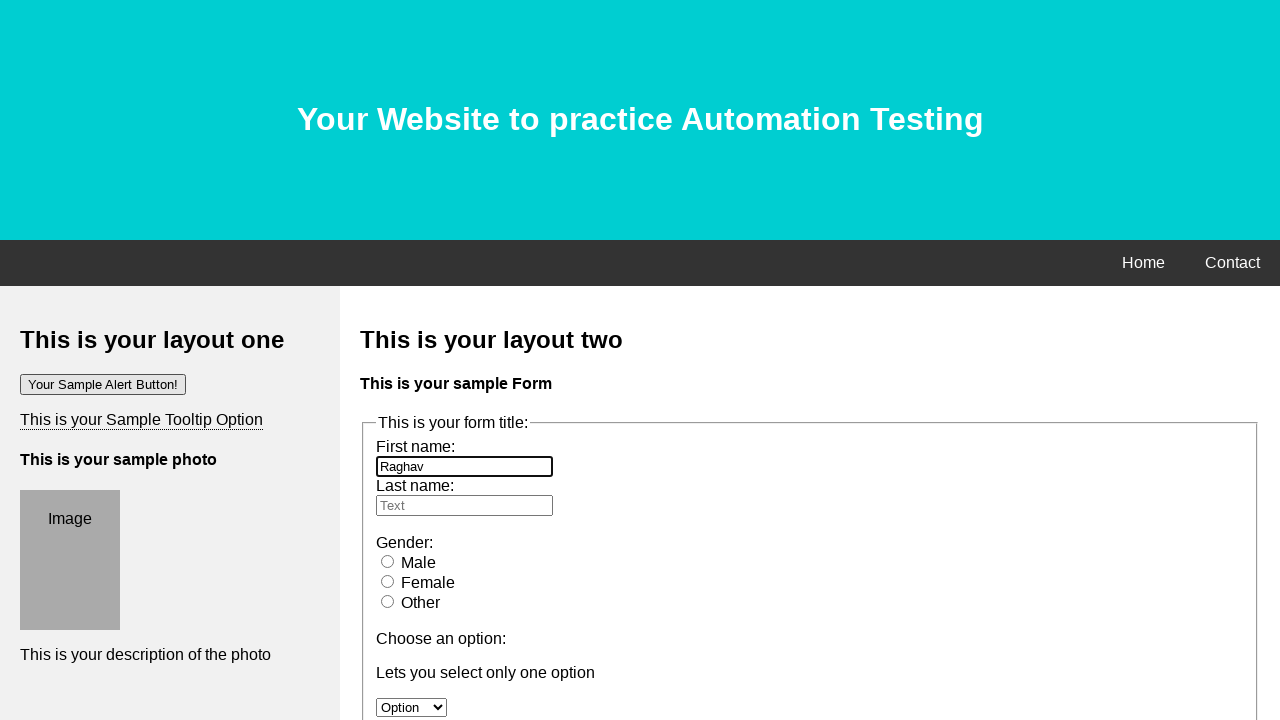

Filled last name field with 'Pal' on input[name='lname']
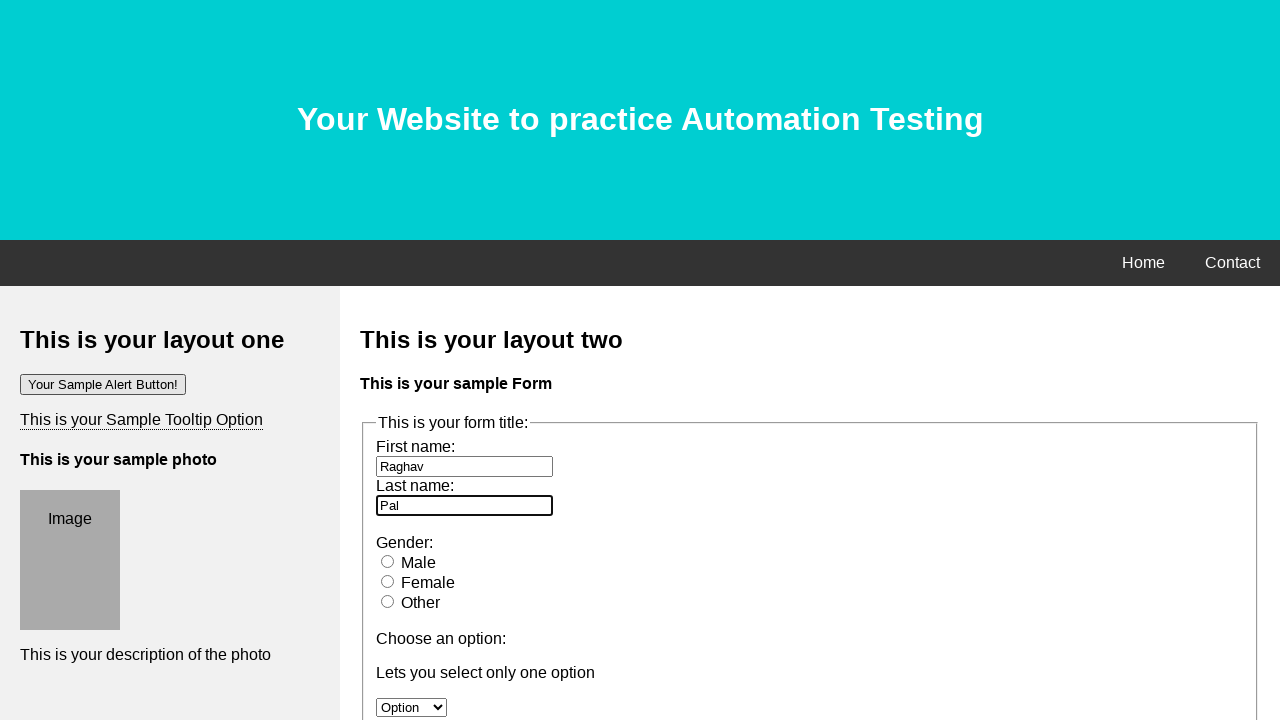

Selected Male radio button at (388, 561) on input[value='male'][type='radio']
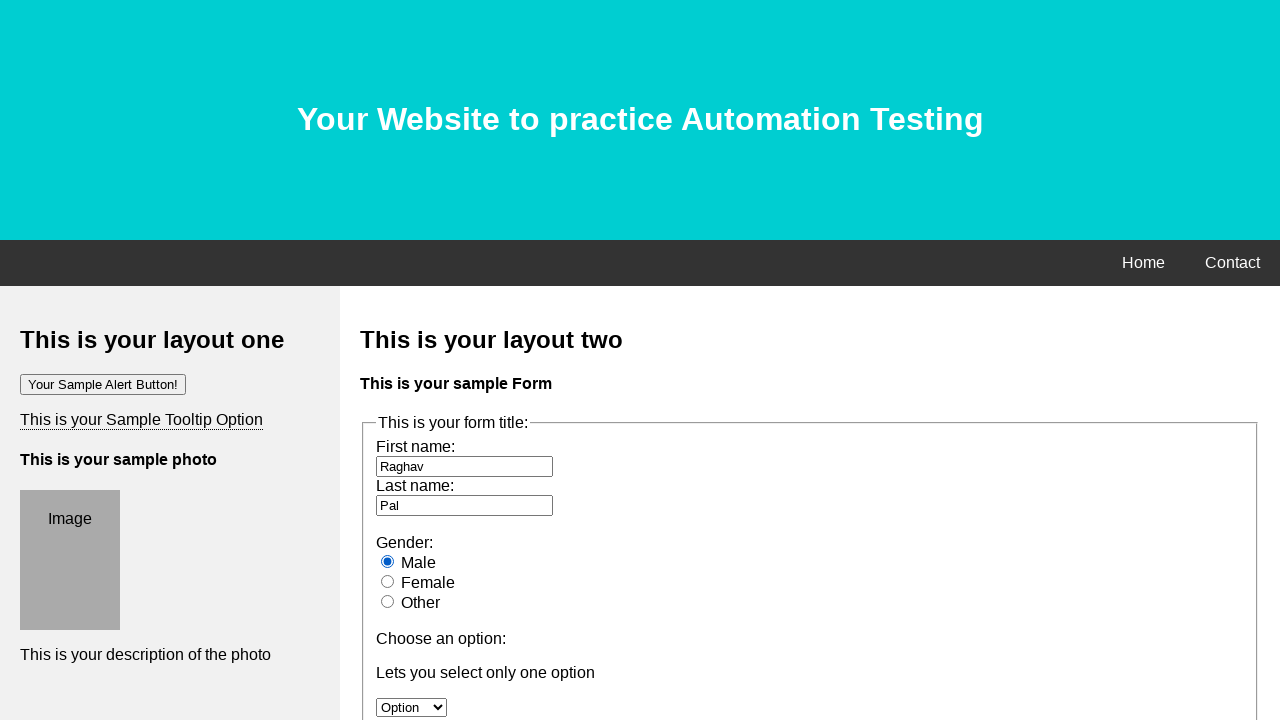

Selected 'option 1' from first dropdown on select:has(option:text('Option 1'))
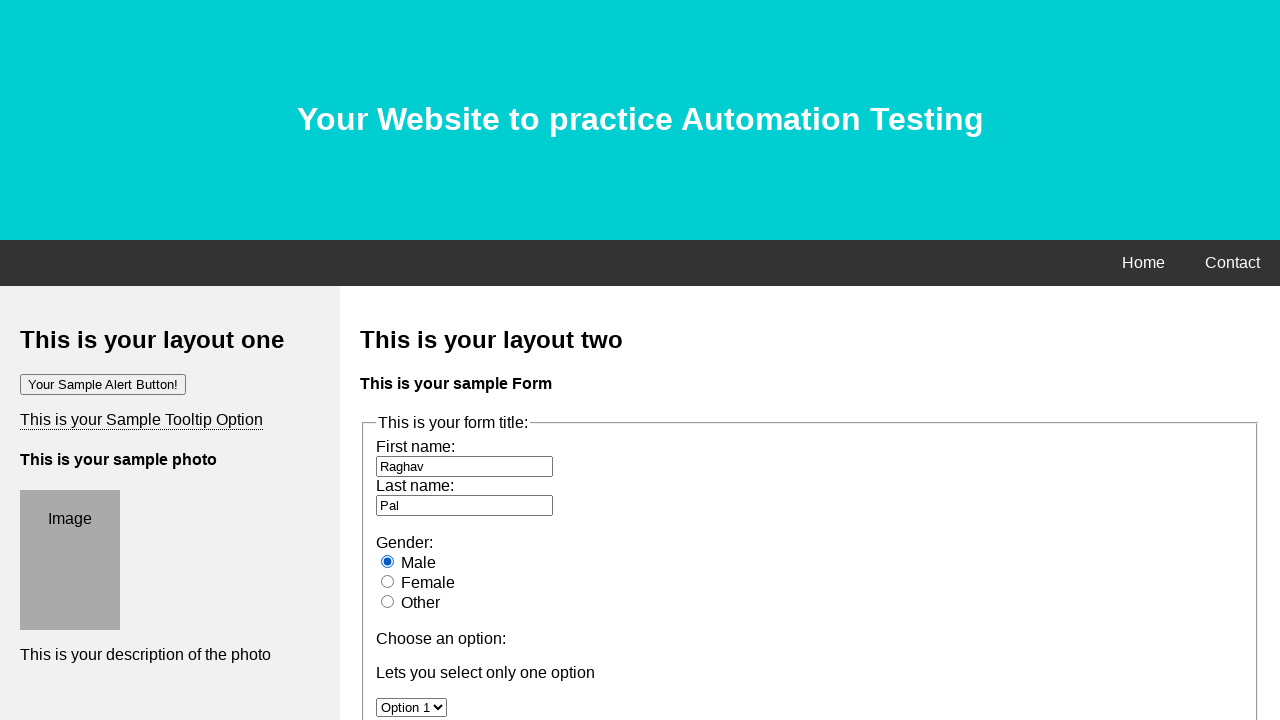

Selected 'option 2' and 'option 3' from multi-select dropdown on select[multiple]
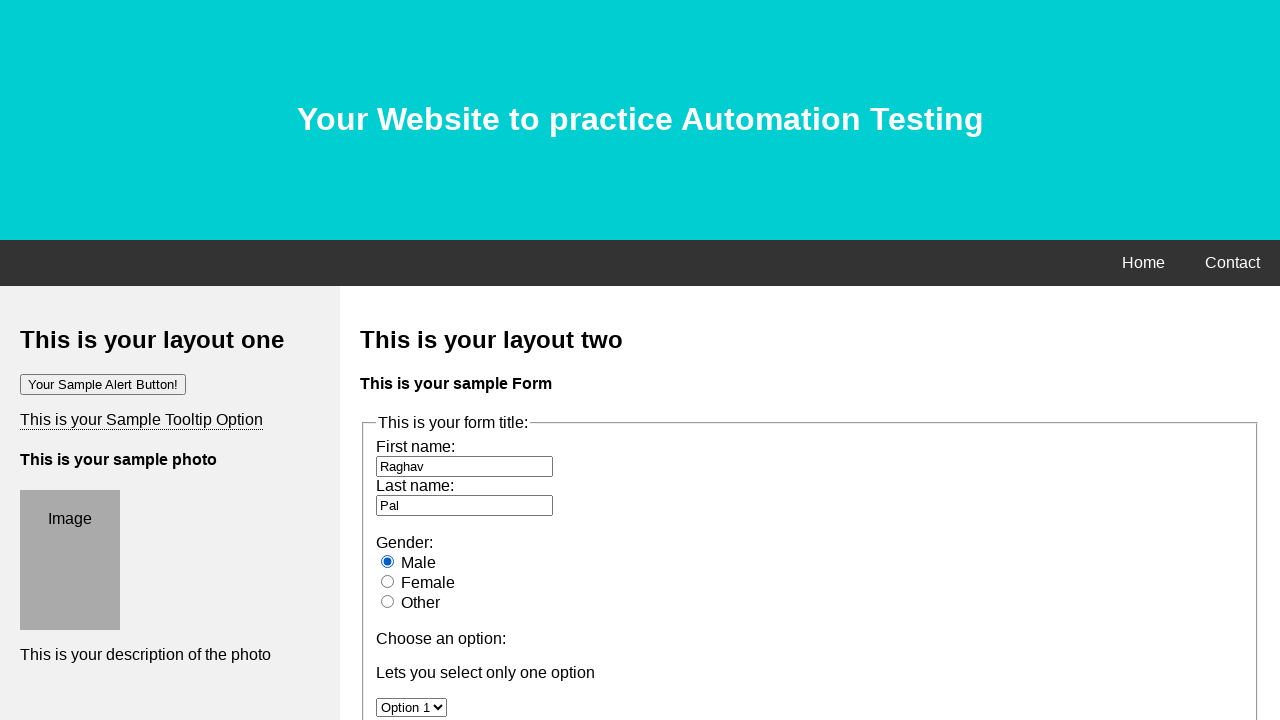

Clicked checkbox for Option 3 at (386, 360) on input[name='option3'][type='checkbox']
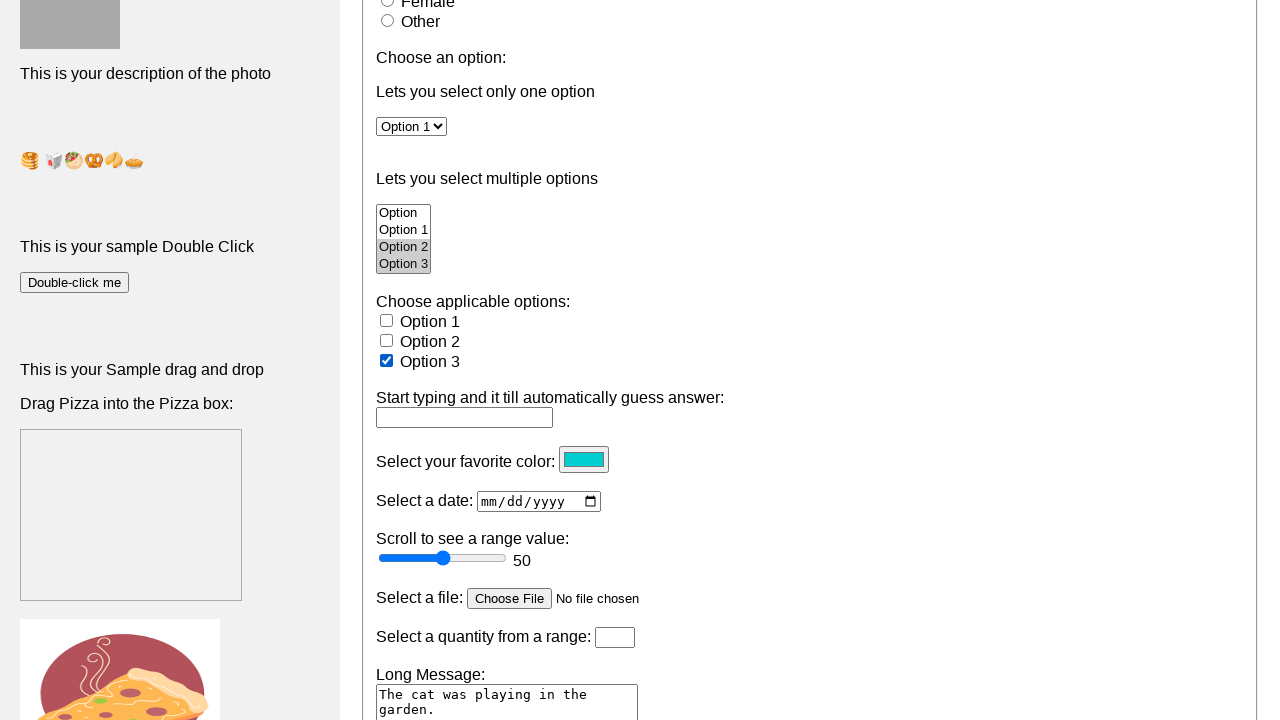

Filled autocomplete field with 'Banana' on input[list]
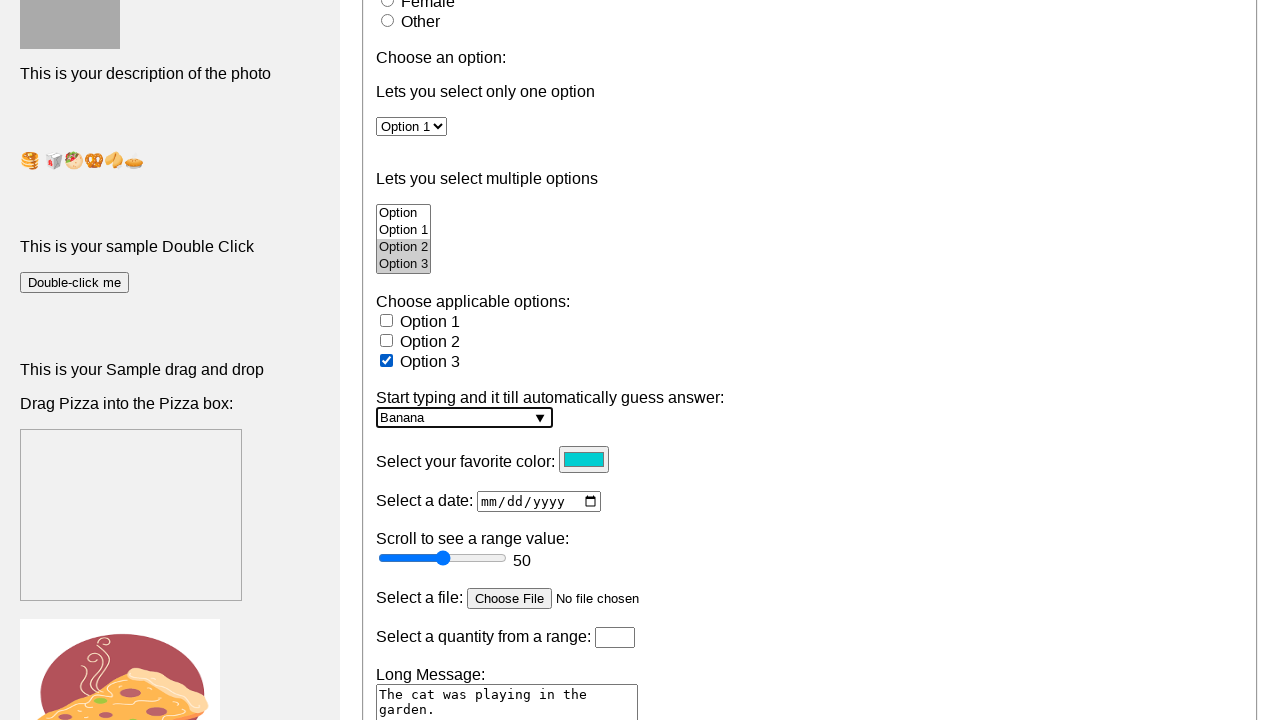

Double-clicked 'Double-click me' button at (74, 283) on button:has-text('Double-click me')
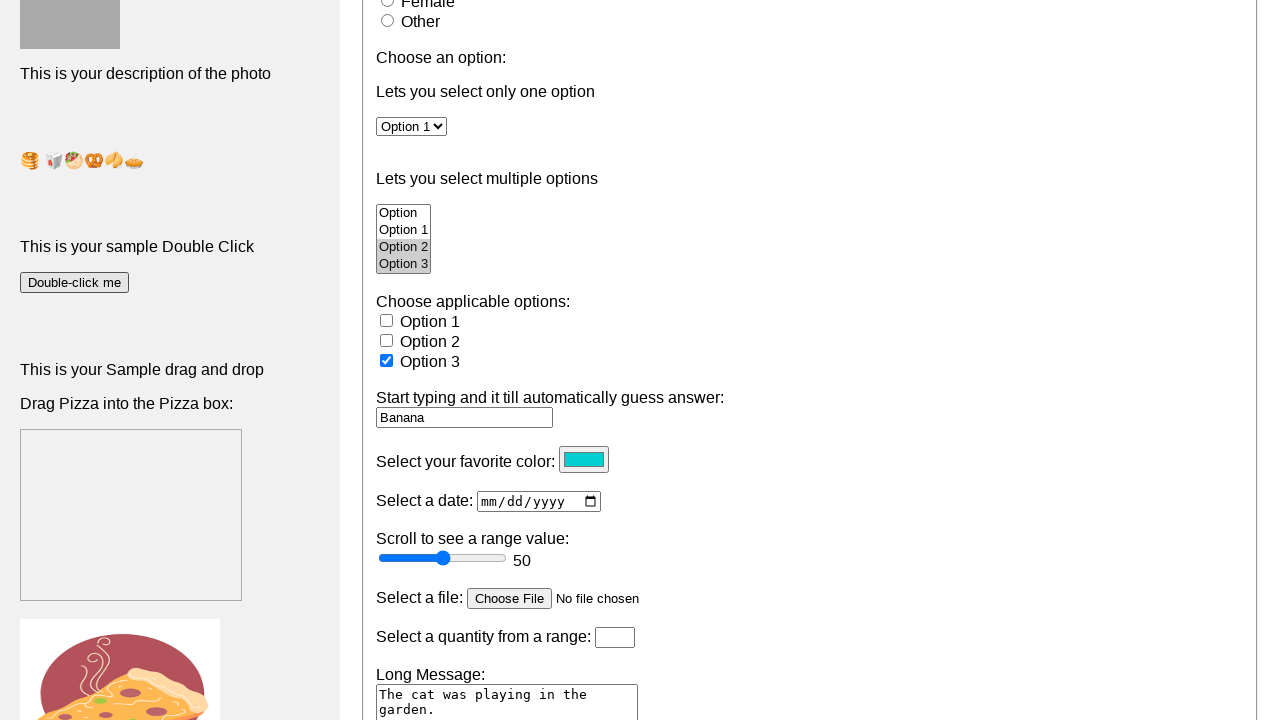

Clicked table cell containing 'Monika' at (471, 360) on td:has-text('Monika')
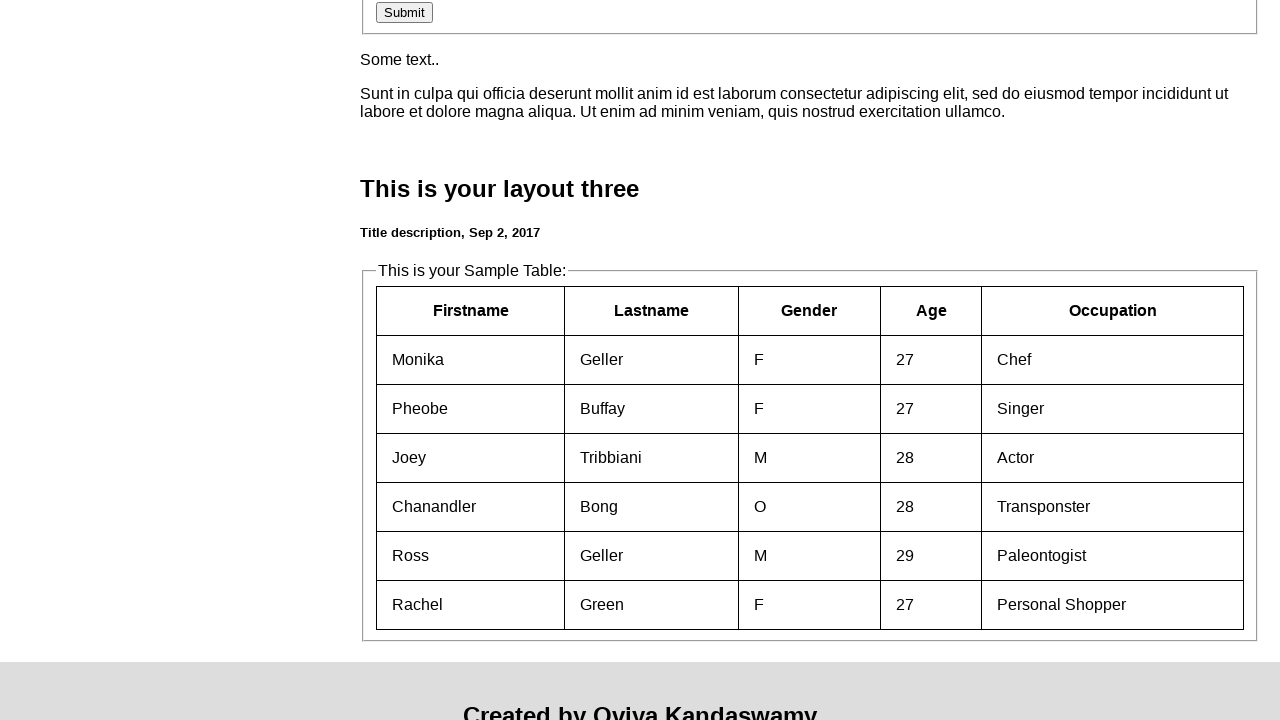

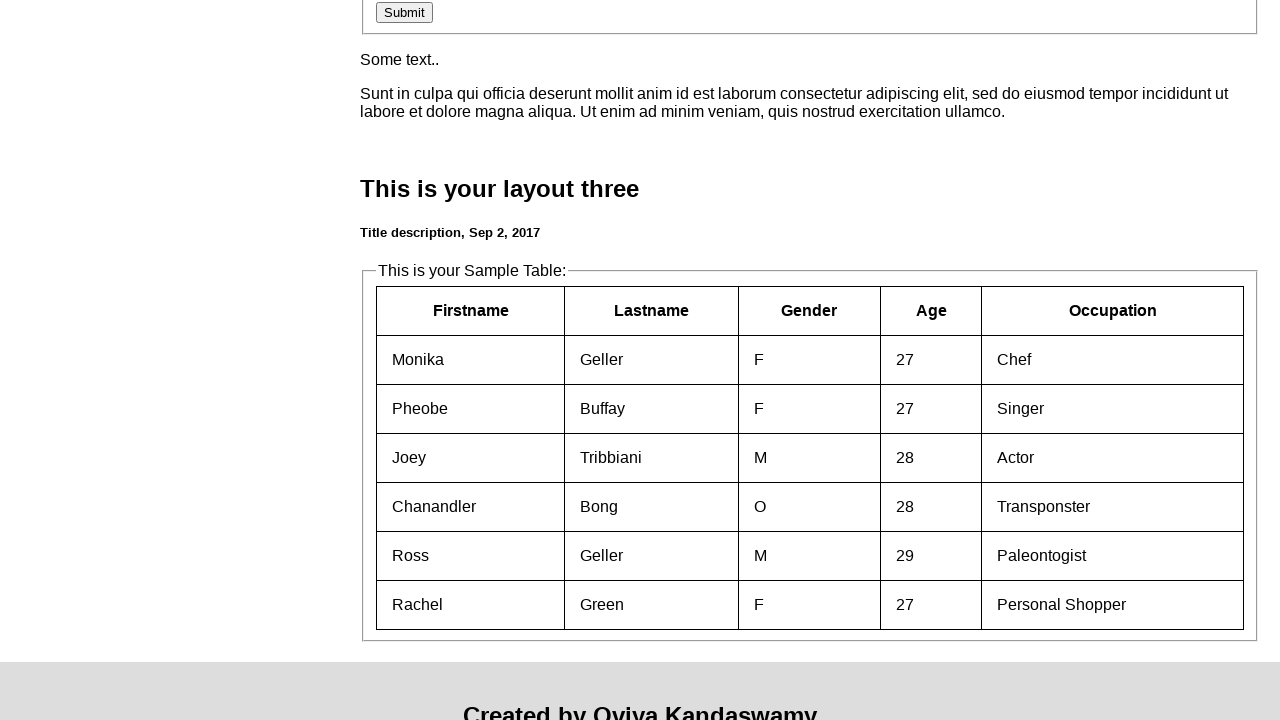